Demonstrates various scrolling techniques on a webpage including vertical, horizontal, and scroll-to-element, then clicks a link using JavaScript

Starting URL: http://omayo.blogspot.com/

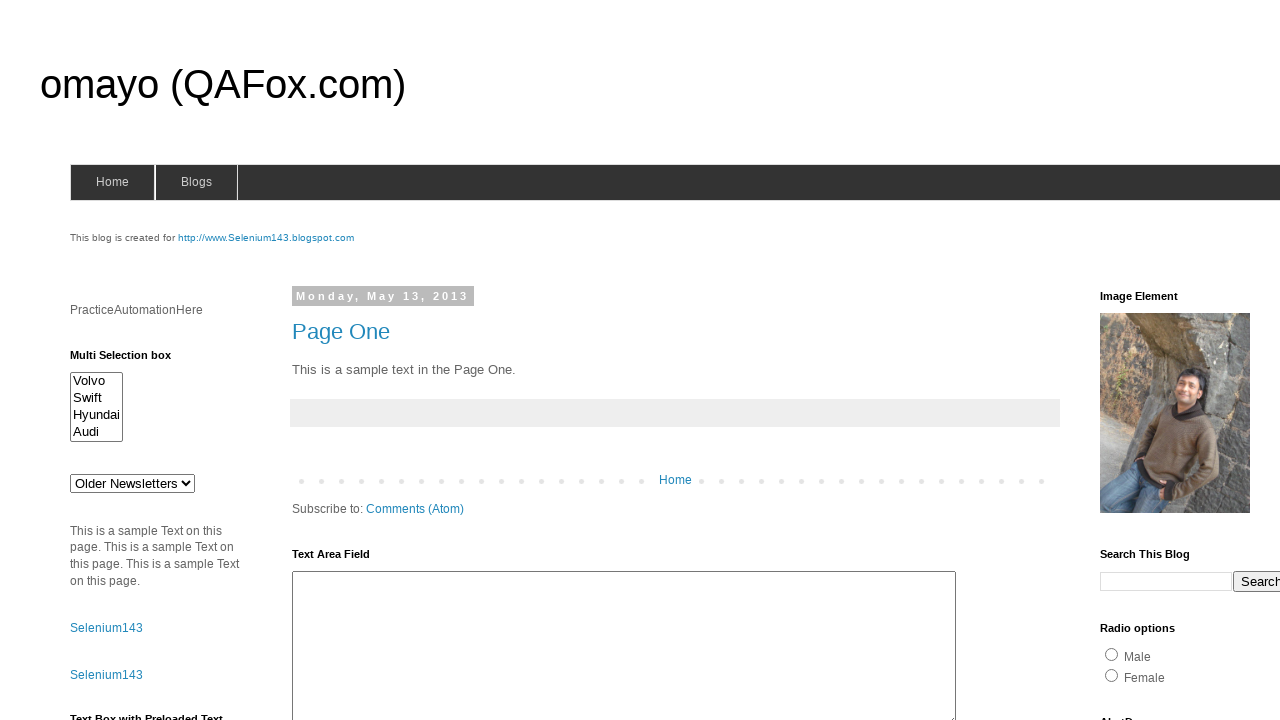

Scrolled to bottom of page
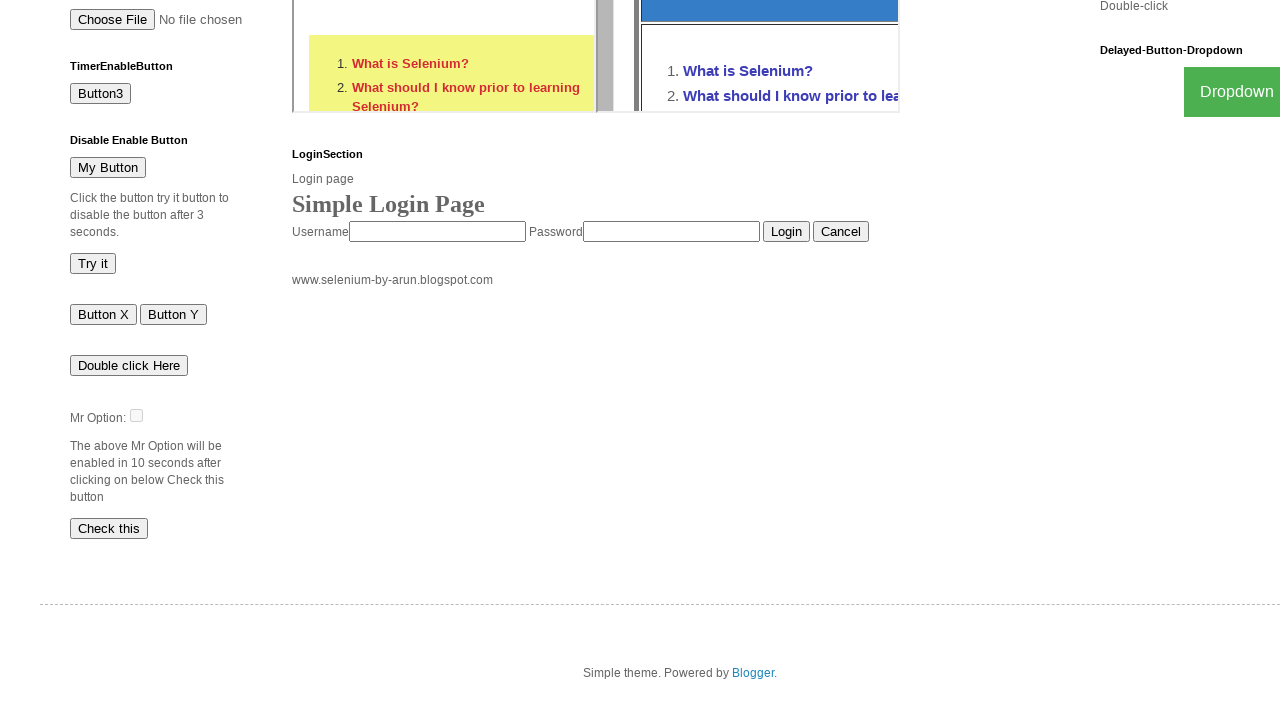

Waited 2 seconds after scrolling to bottom
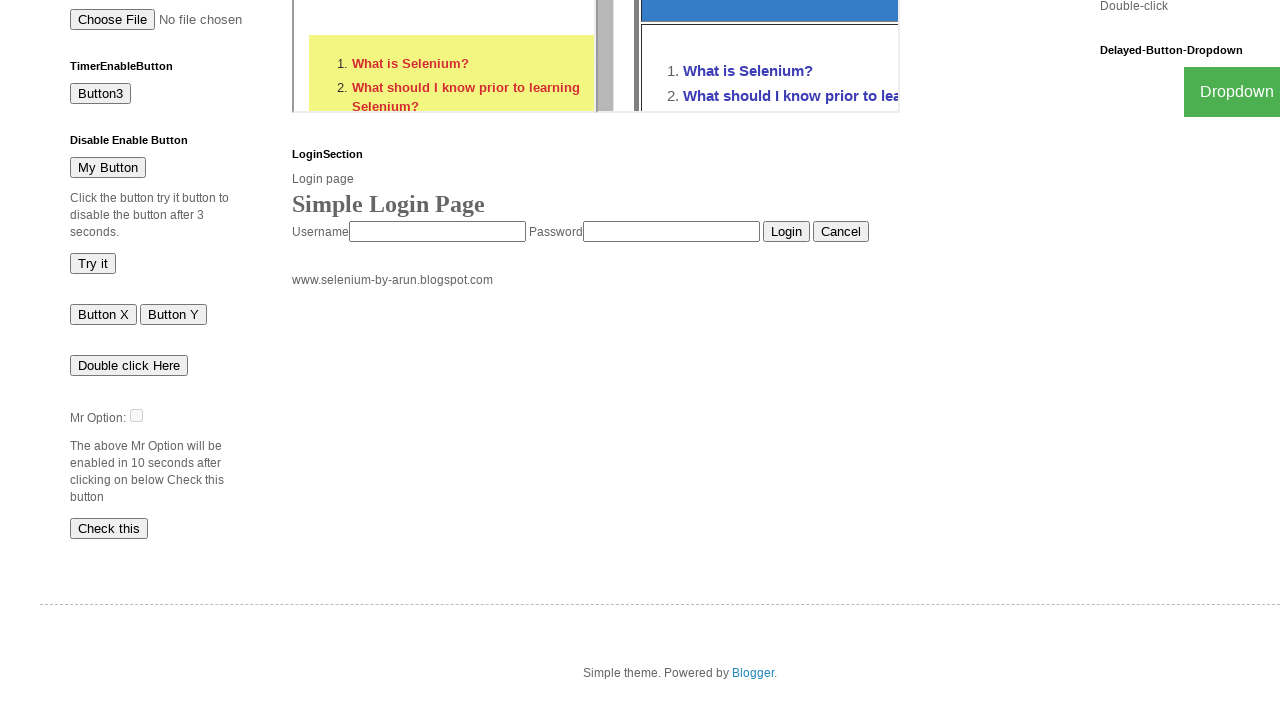

Scrolled down vertically by 1000px
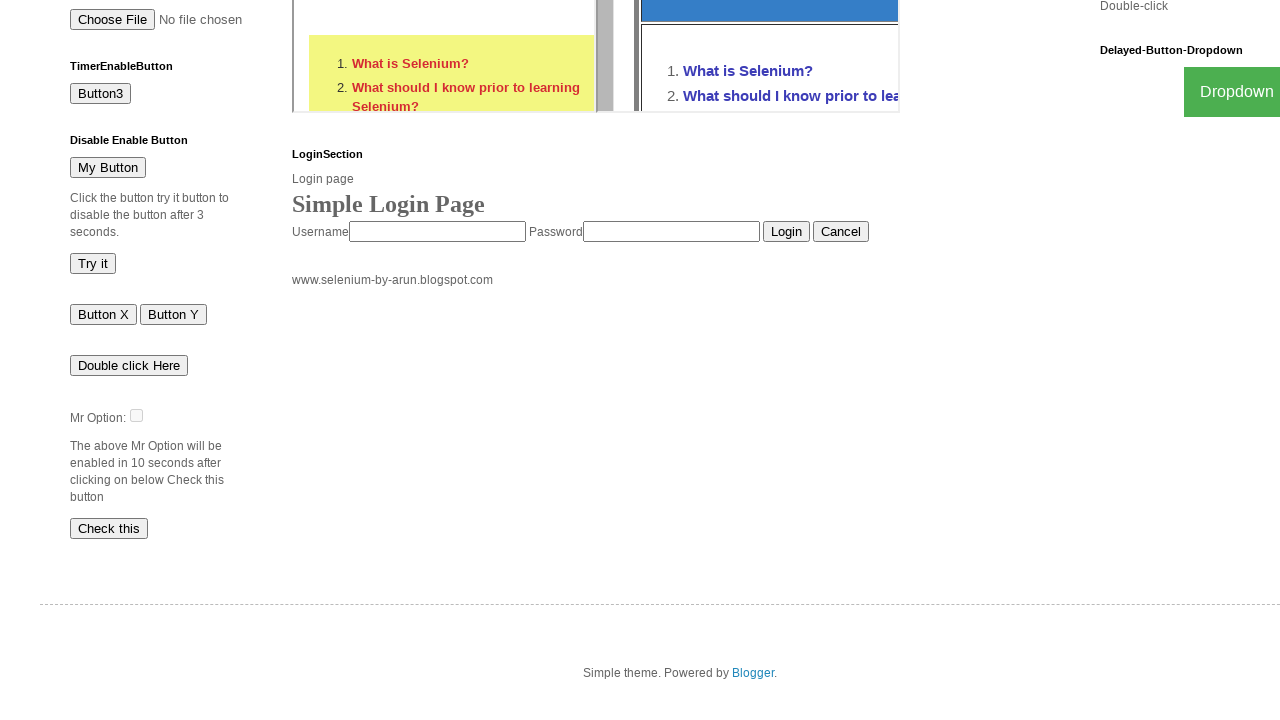

Waited 2 seconds after scrolling down
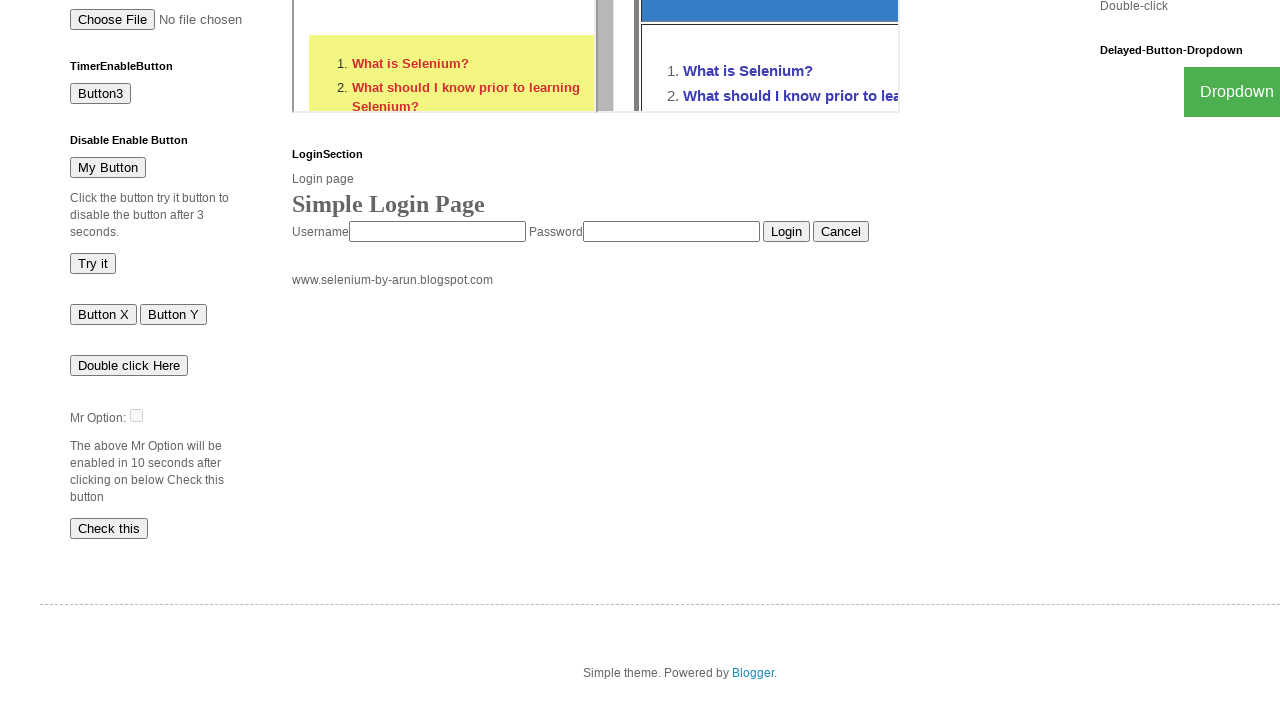

Scrolled up vertically by 500px
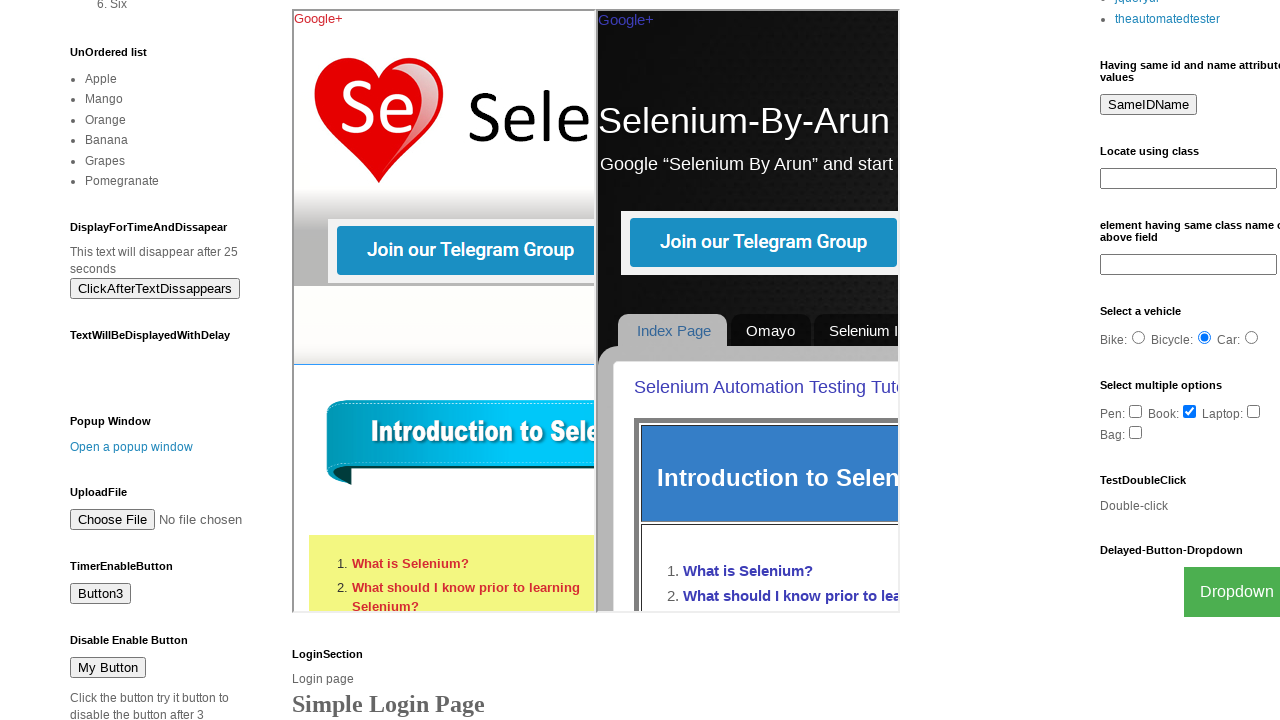

Waited 2 seconds after scrolling up
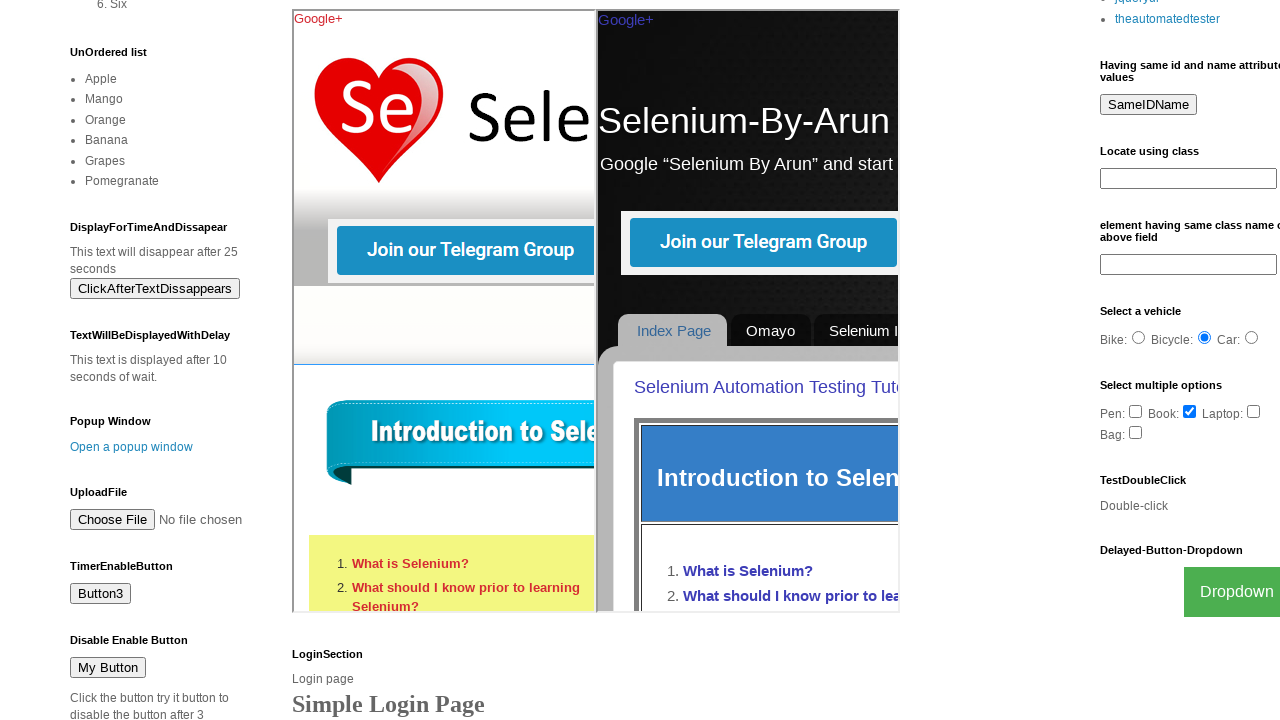

Scrolled horizontally right by 100px
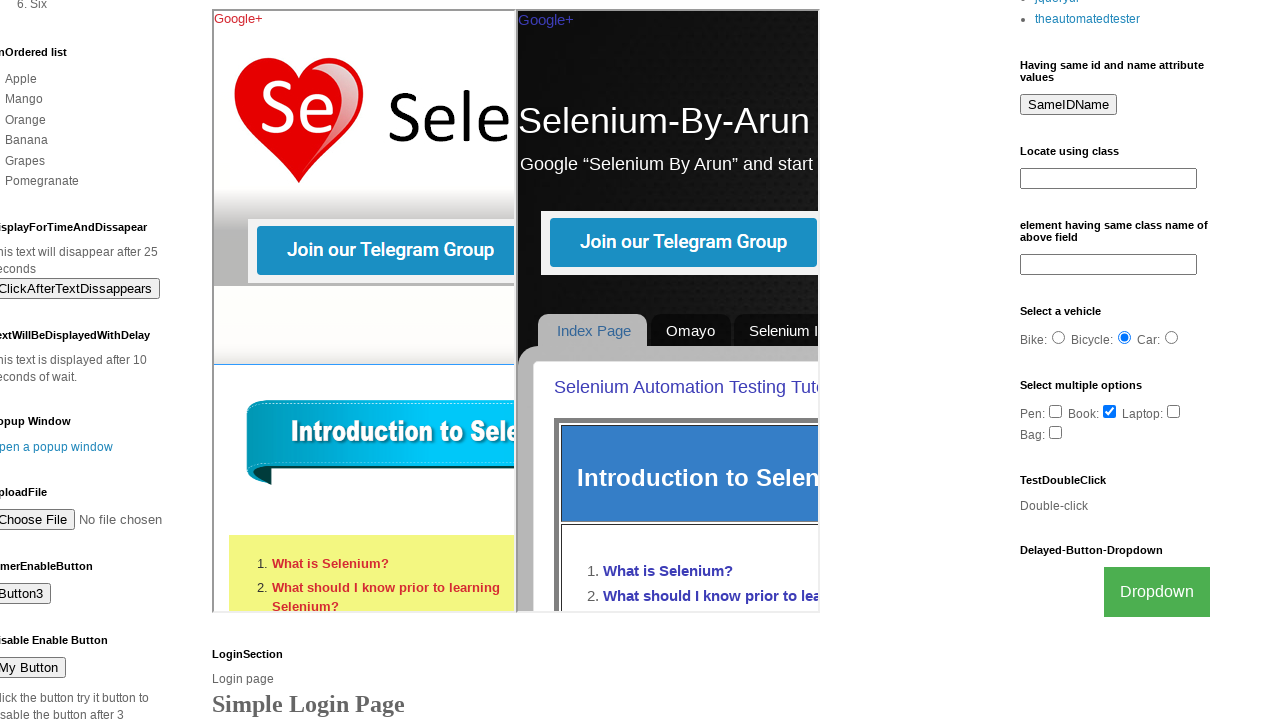

Waited 2 seconds after scrolling right
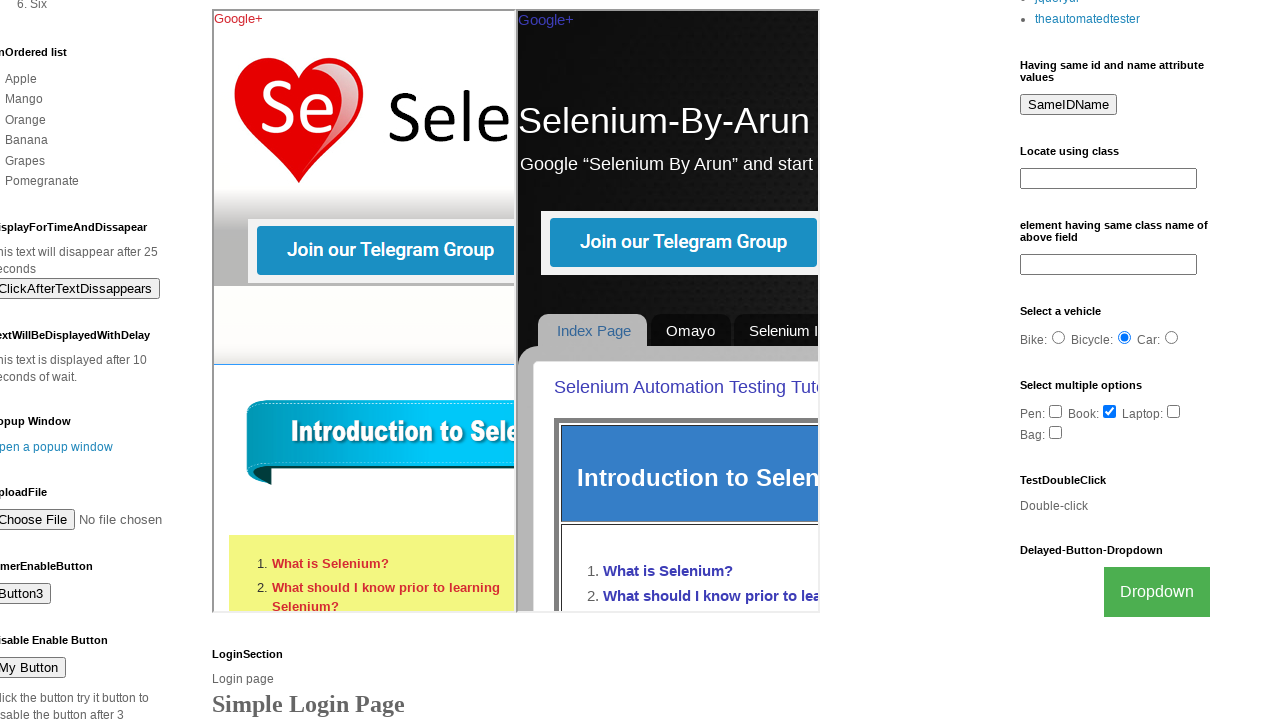

Scrolled horizontally left by 50px
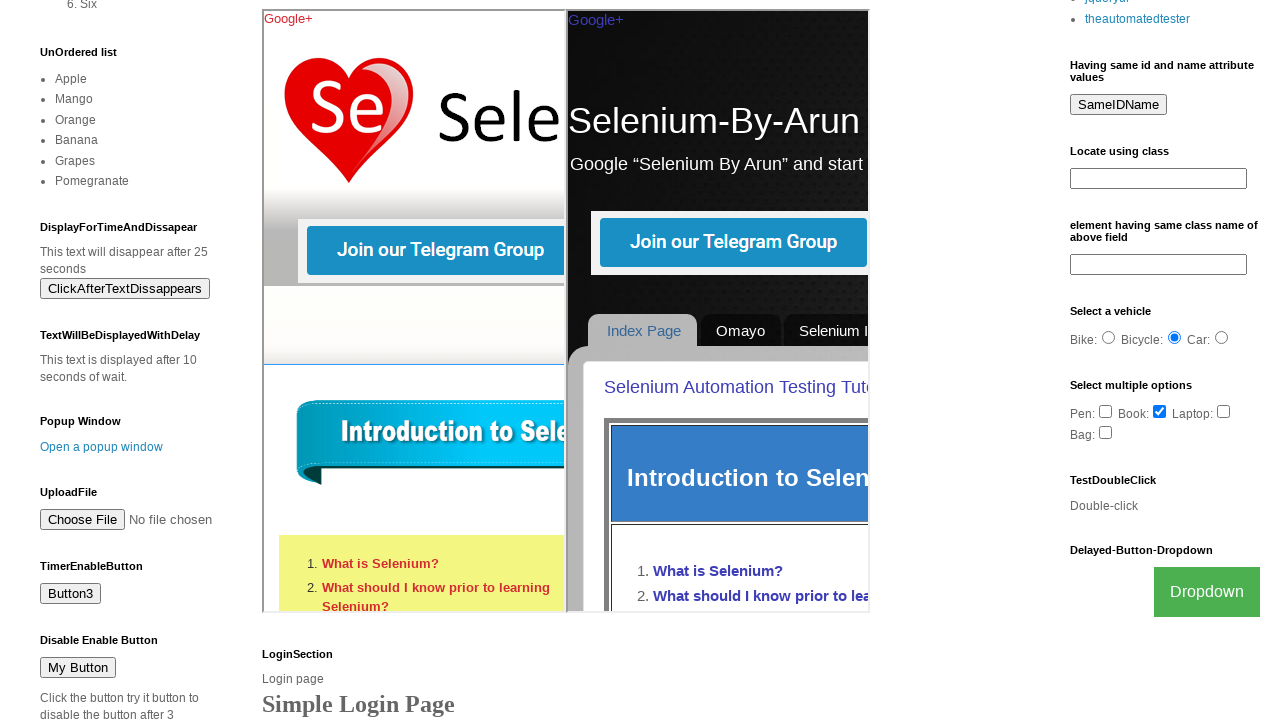

Waited 2 seconds after scrolling left
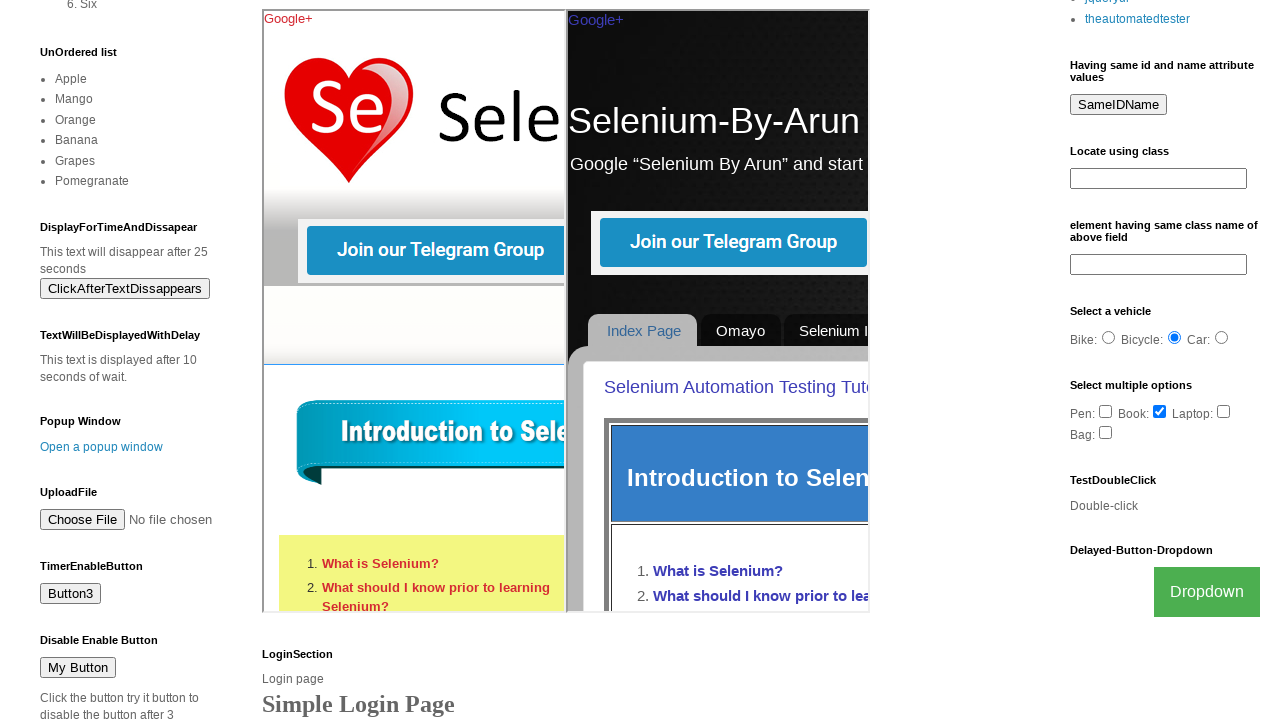

Located Blogger link element
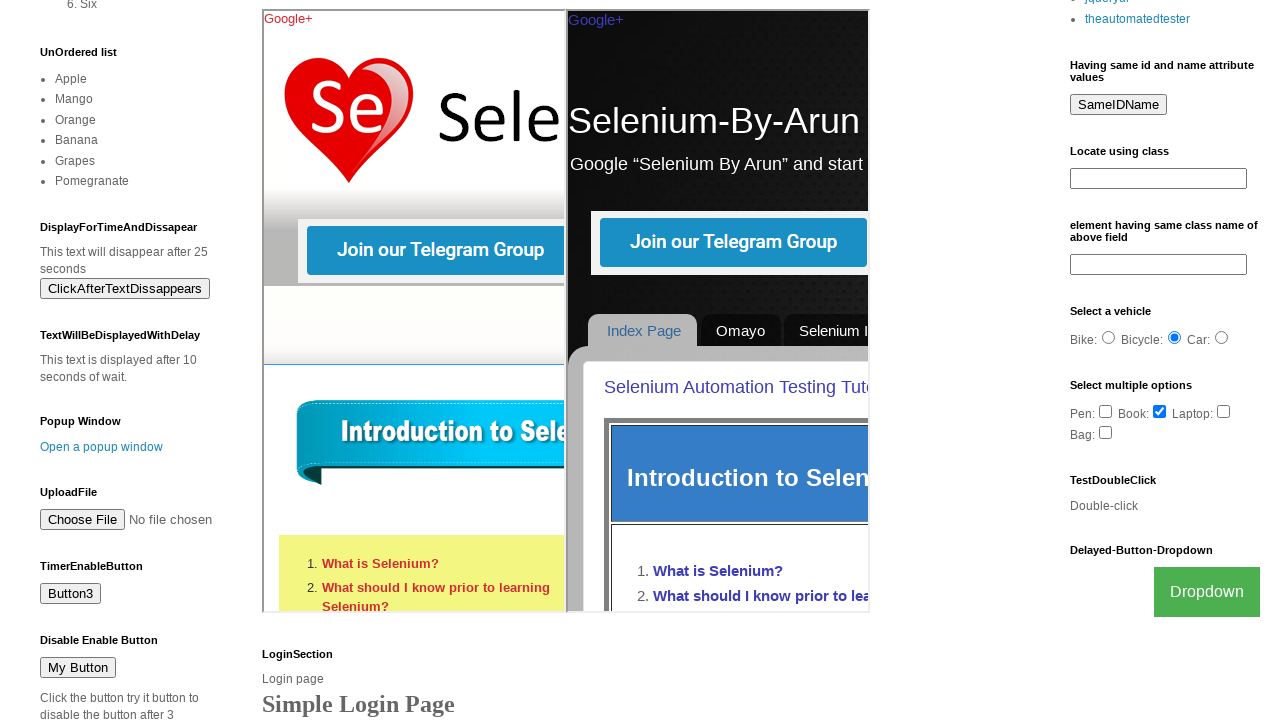

Scrolled to Blogger link into view
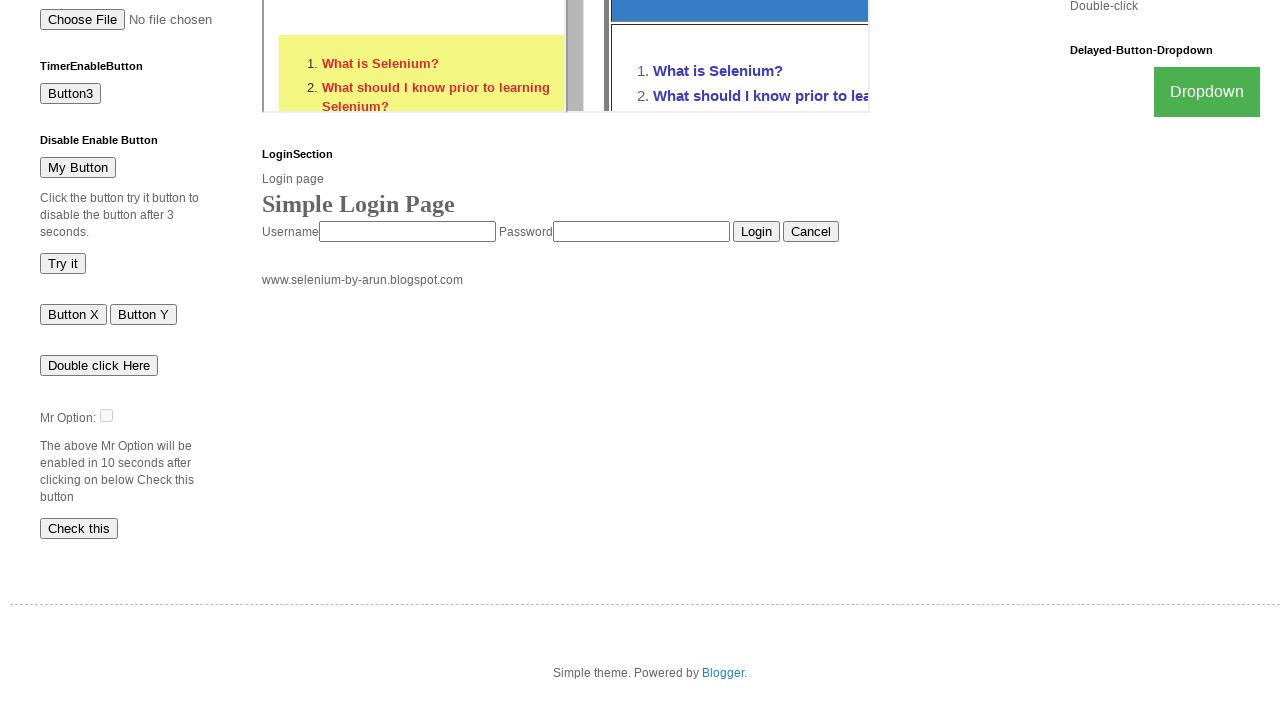

Clicked Blogger link using JavaScript at (723, 673) on xpath=//a[text()='Blogger']
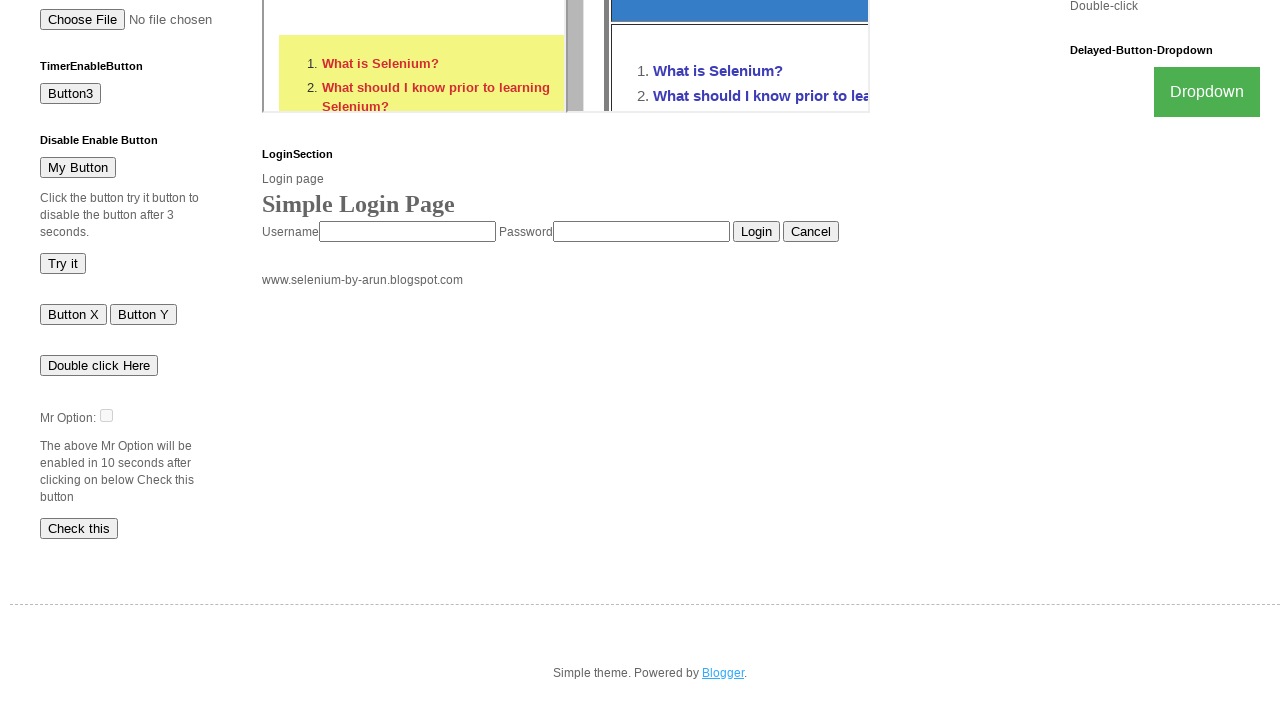

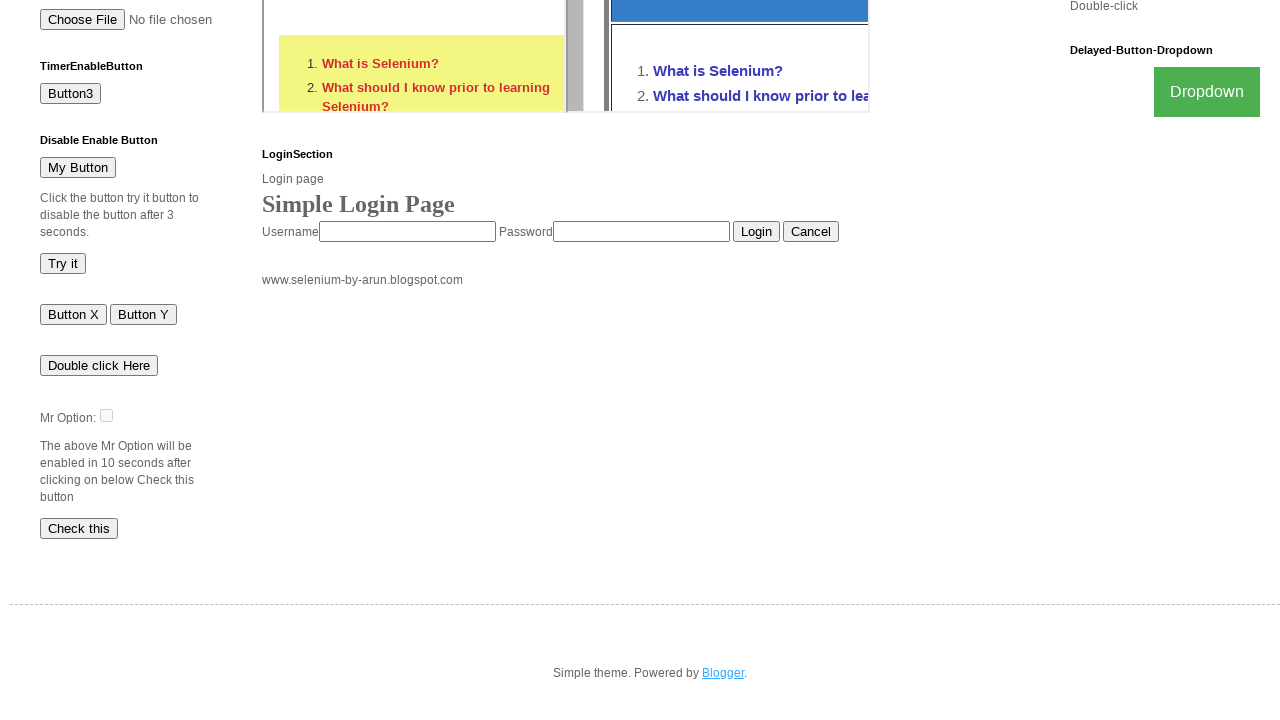